Tests that the text input field is cleared after adding a todo item

Starting URL: https://demo.playwright.dev/todomvc

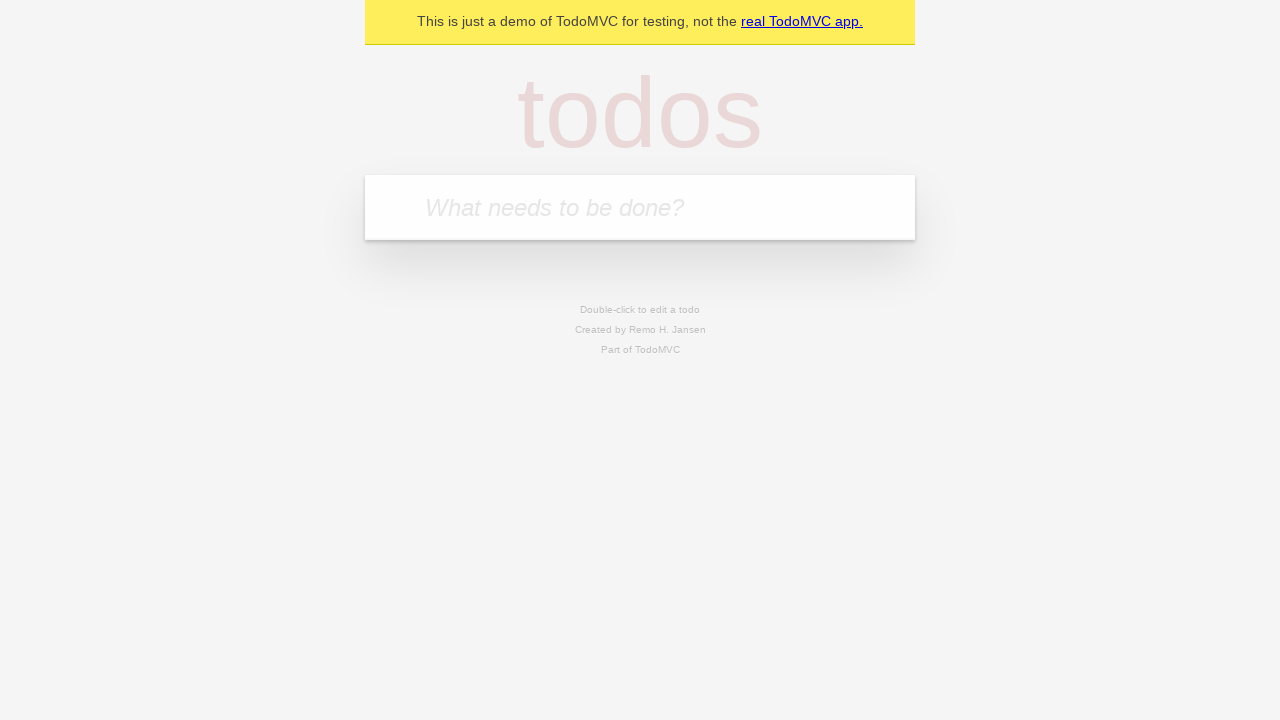

Located the 'What needs to be done?' input field
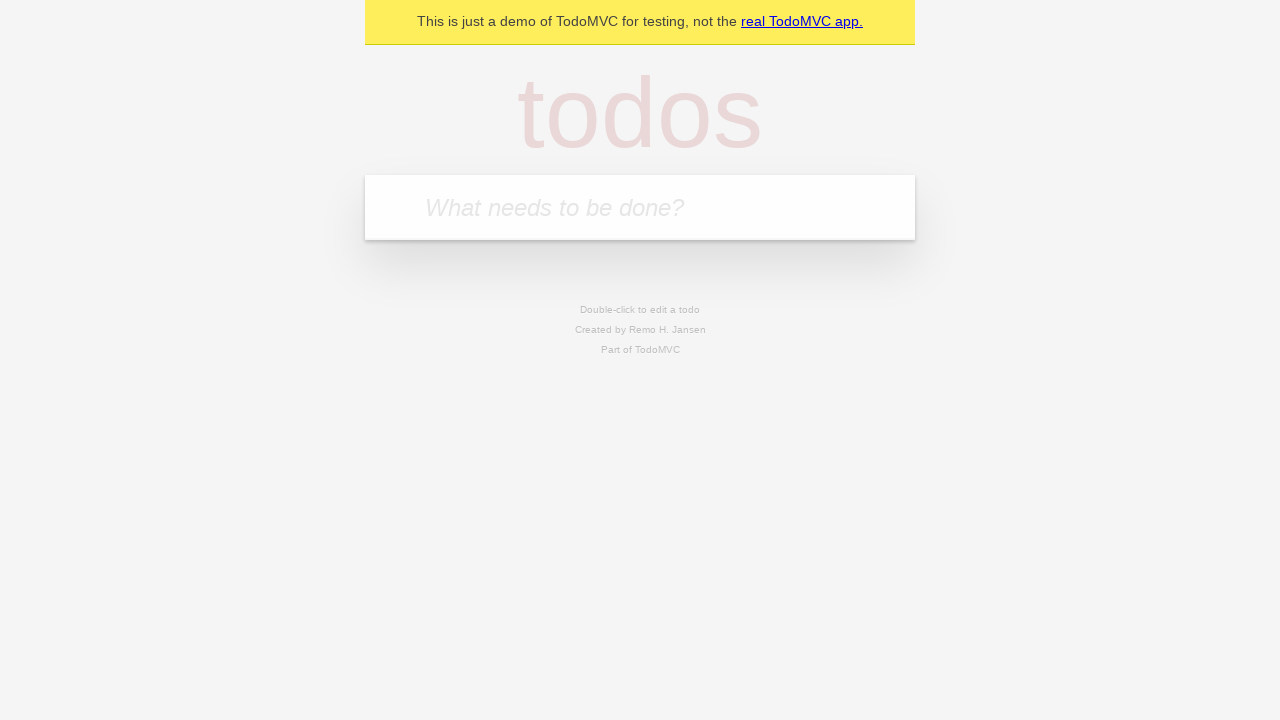

Filled input field with 'buy some cheese' on internal:attr=[placeholder="What needs to be done?"i]
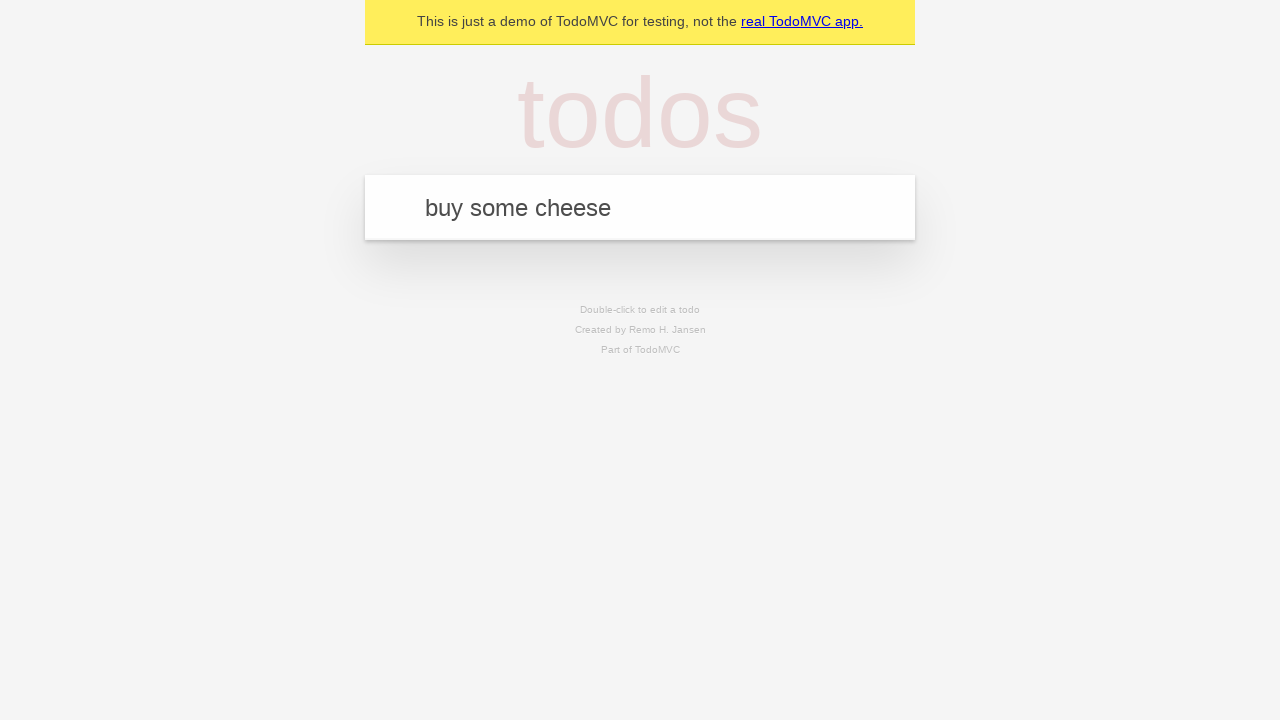

Pressed Enter to add the todo item on internal:attr=[placeholder="What needs to be done?"i]
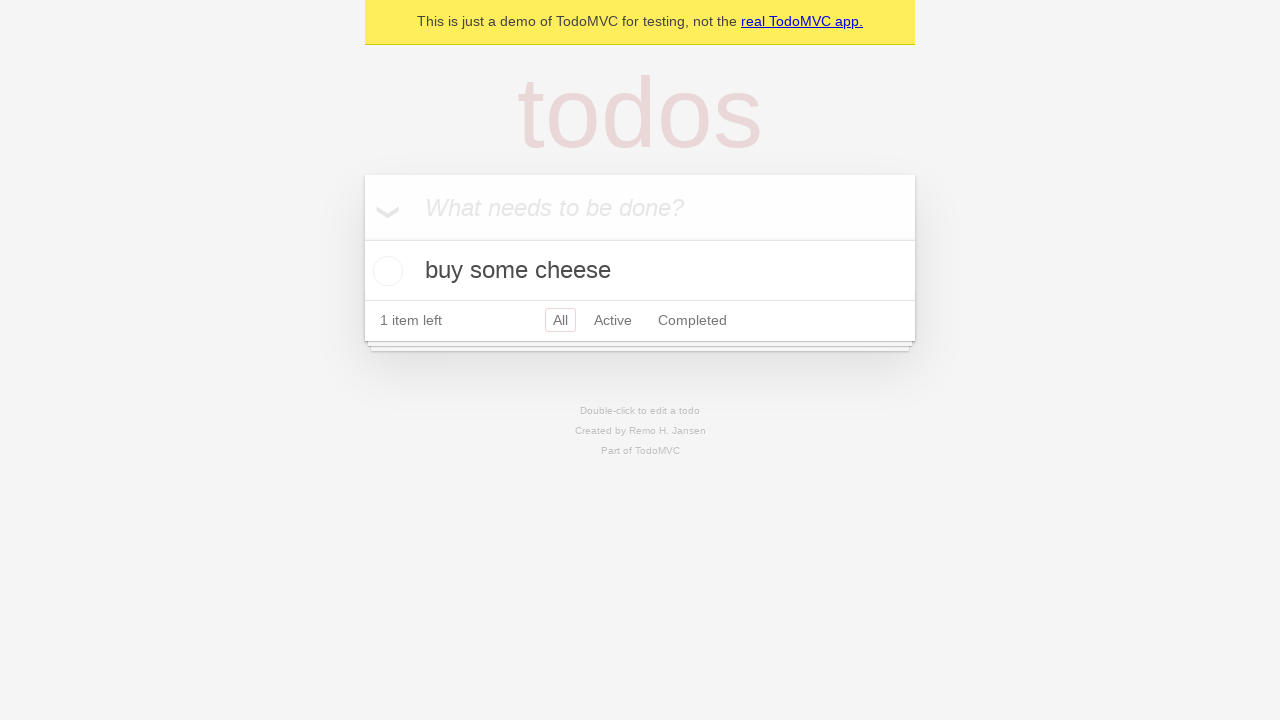

Todo item appeared on the page
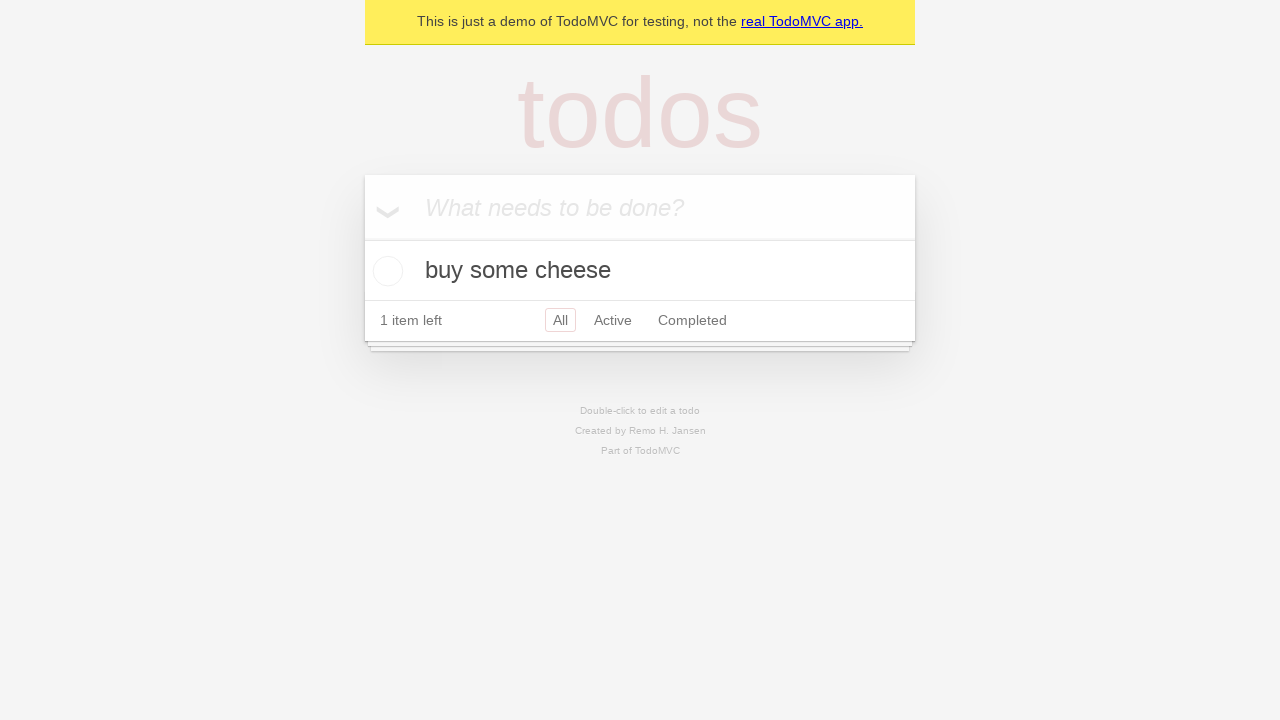

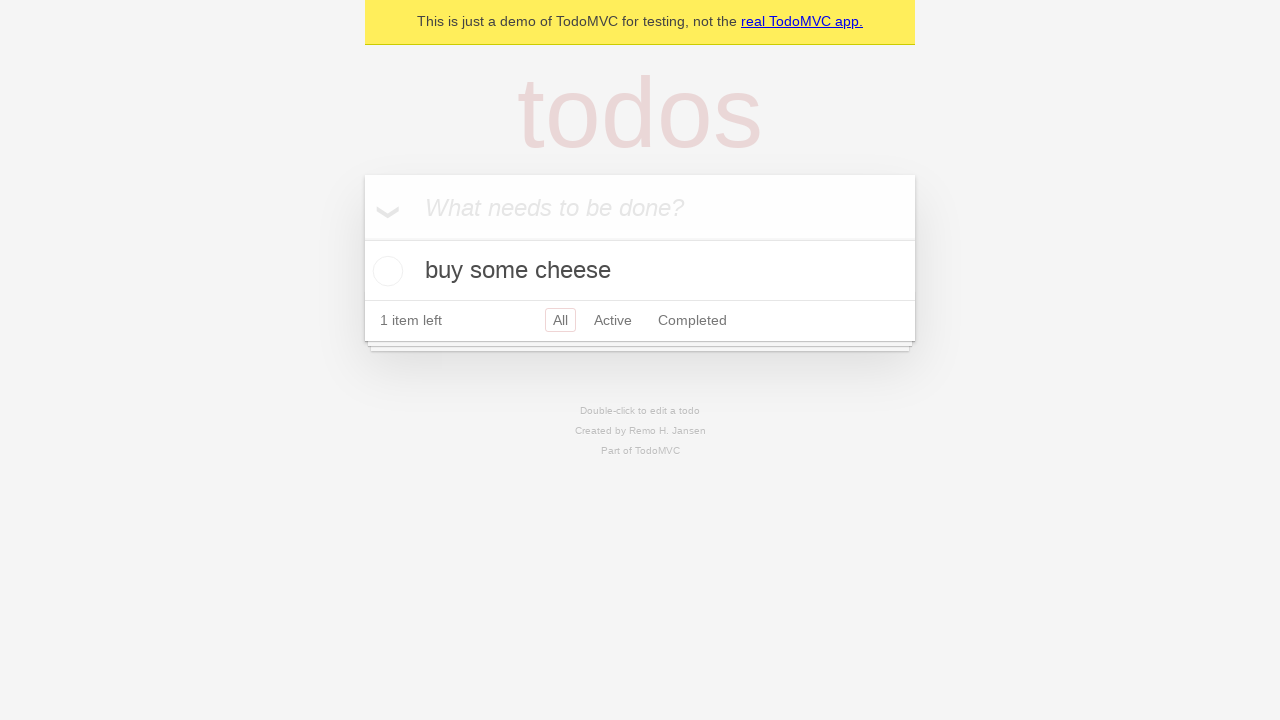